Navigates to minnote.net and performs infinite scrolling to load all dynamic content on the page by repeatedly scrolling to the bottom until no new content loads.

Starting URL: https://minnote.net

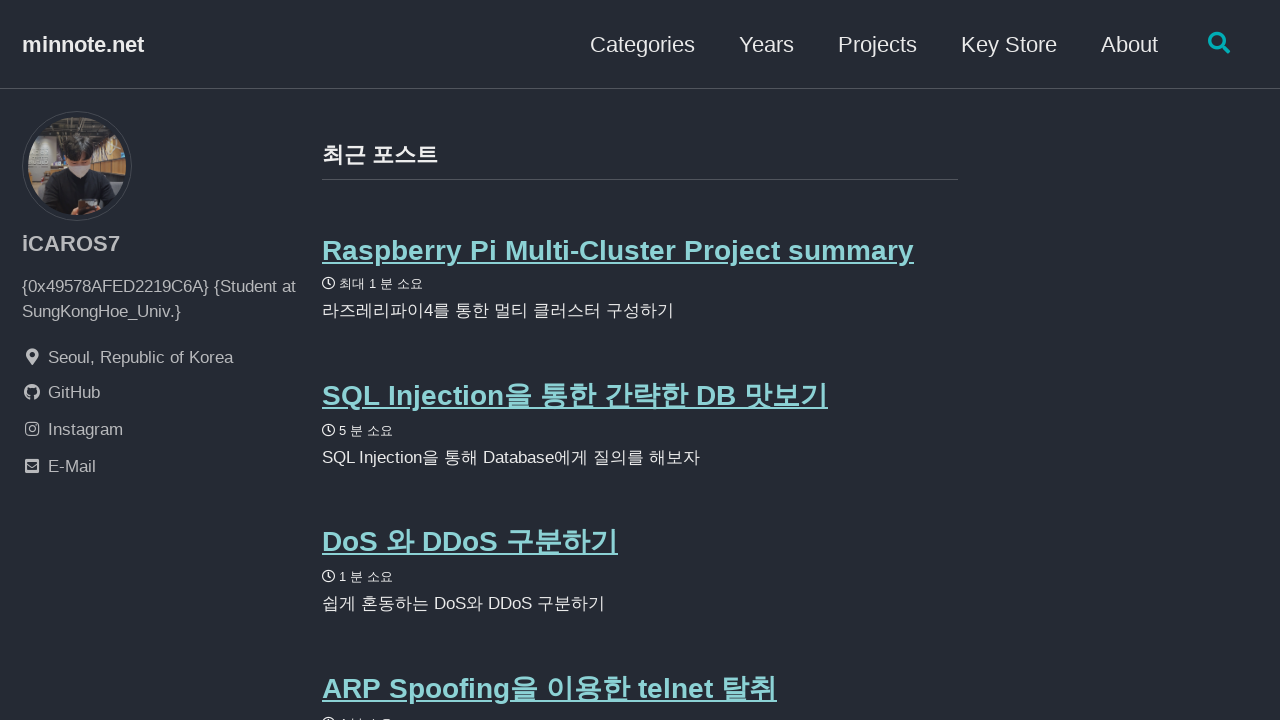

Navigated to https://minnote.net
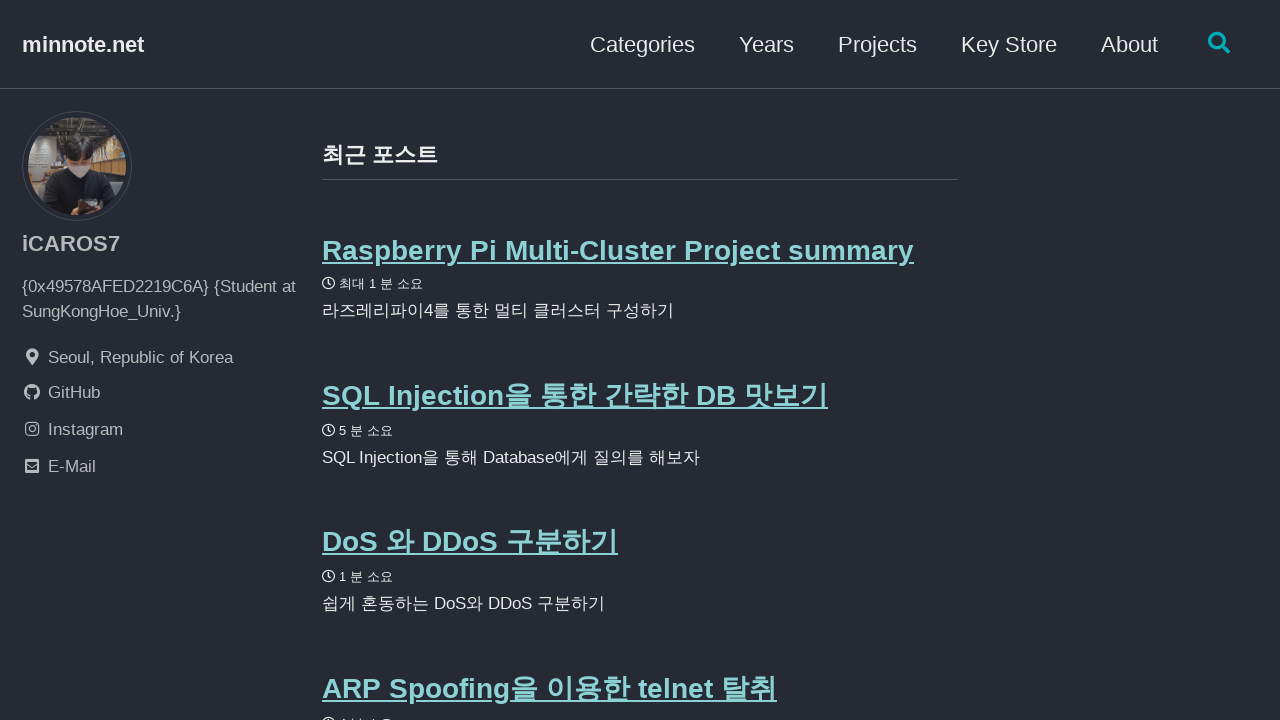

Retrieved initial scroll height
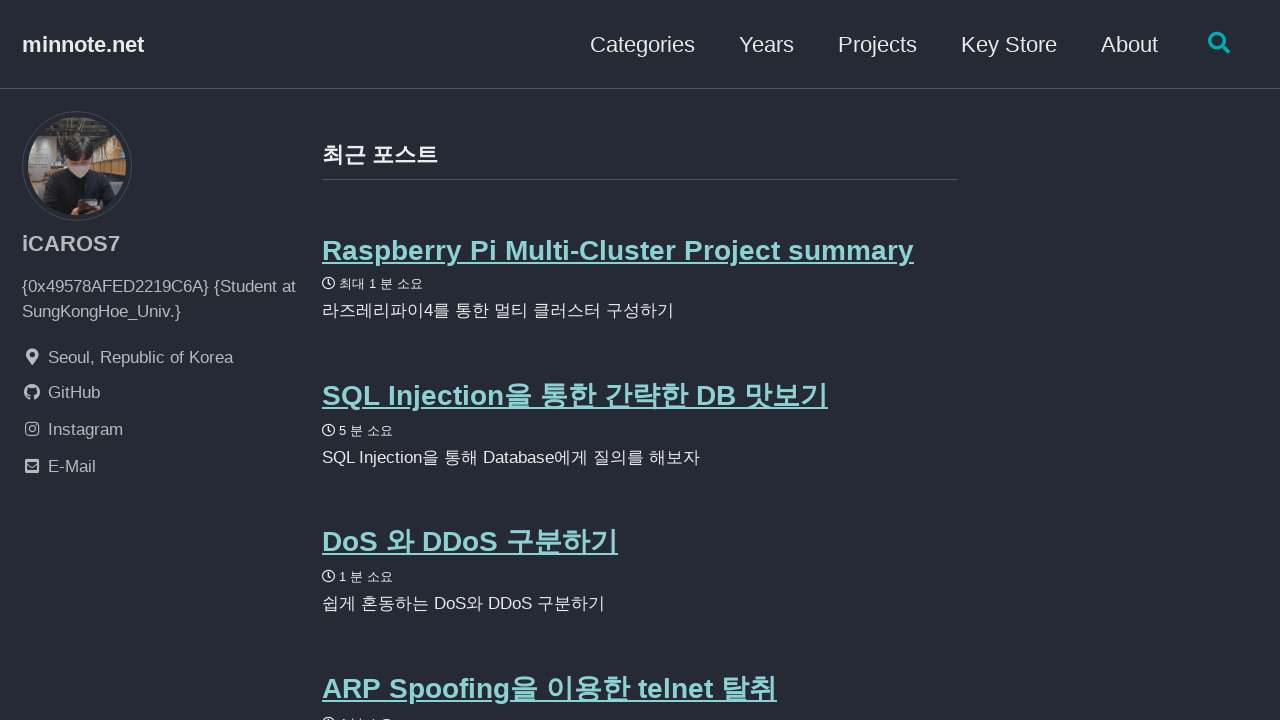

Scrolled to bottom of page
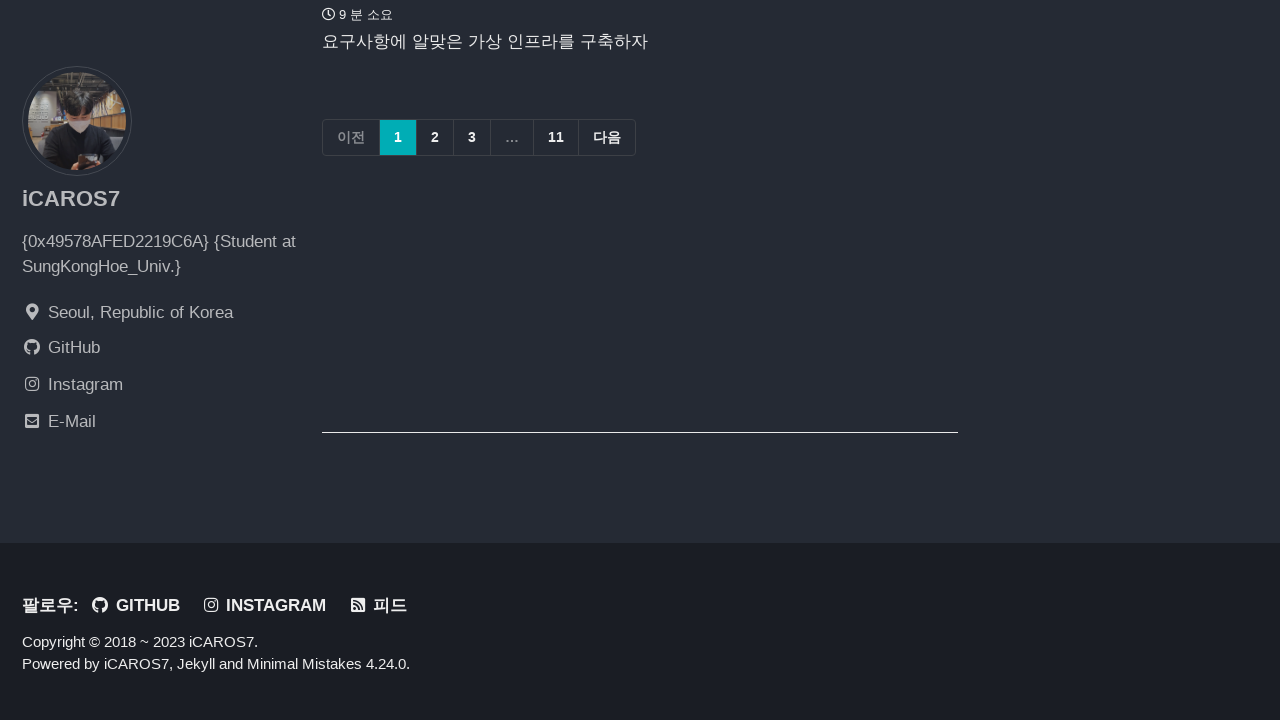

Waited for new content to load
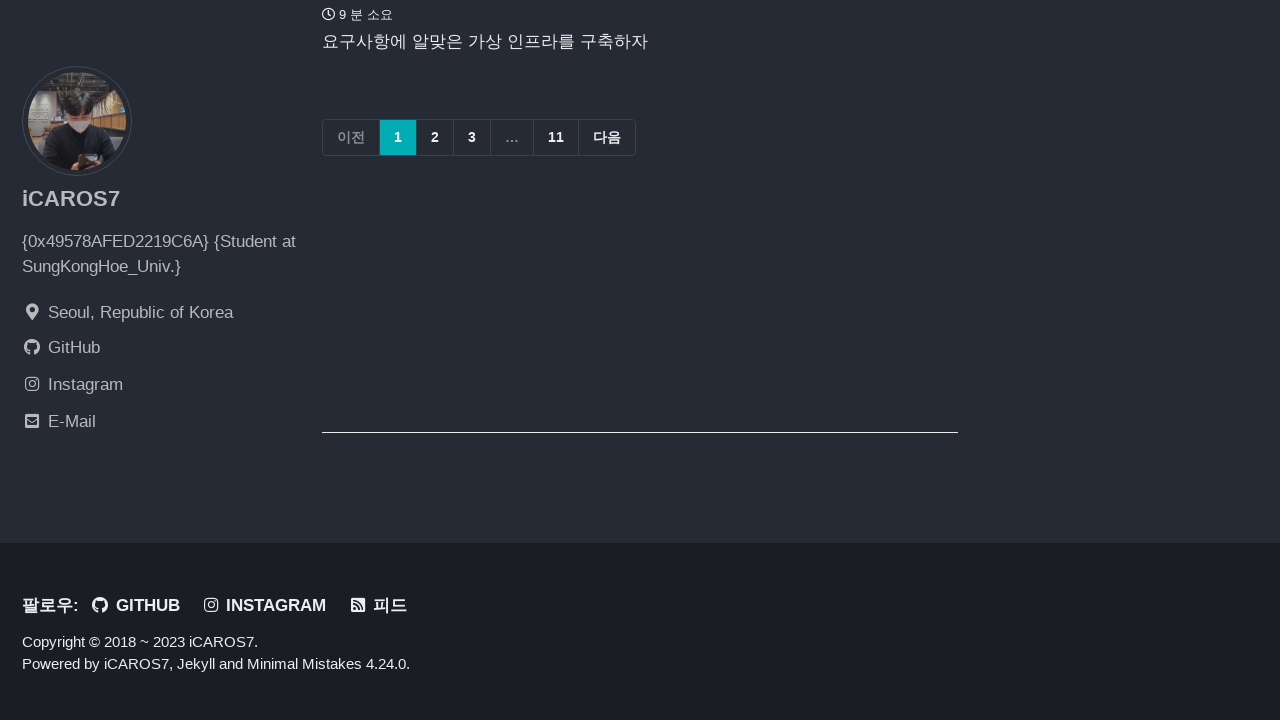

Retrieved updated scroll height
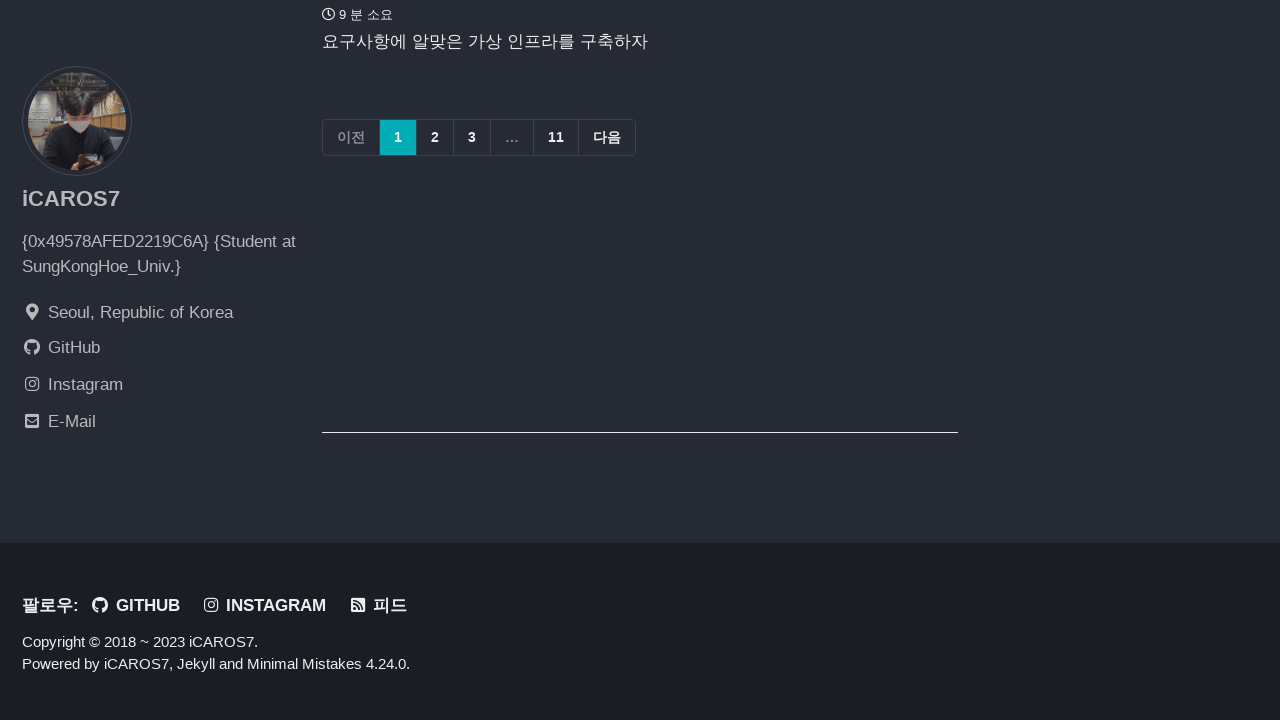

No new content loaded - infinite scroll complete
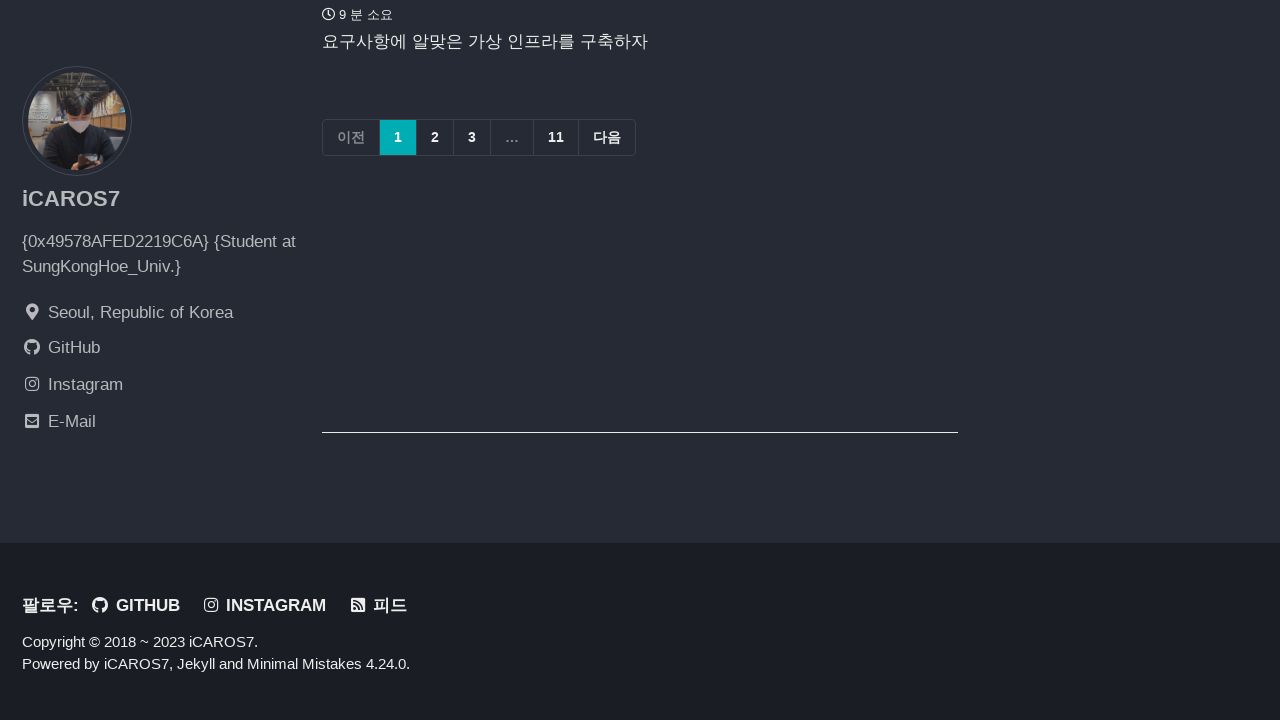

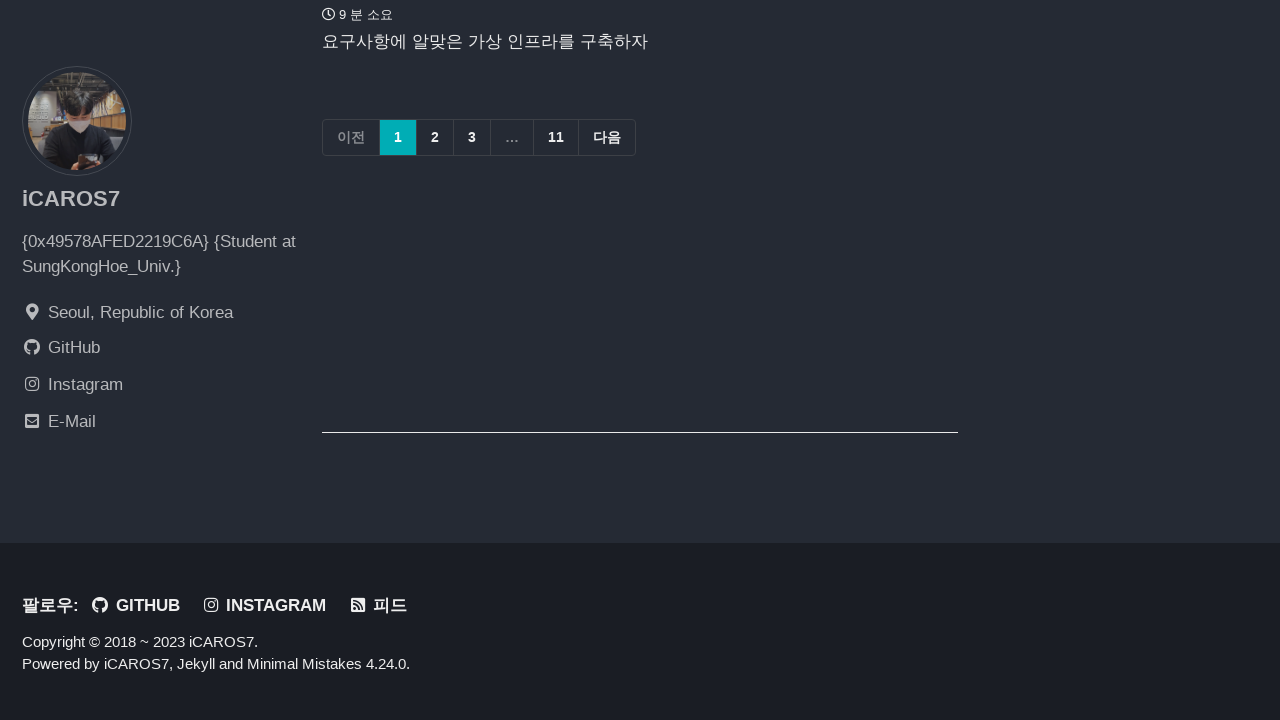